Visits the Amber framework homepage and clicks on the "Getting Started" button in the header, then verifies the Introduction page loads

Starting URL: http://www.amberframework.org

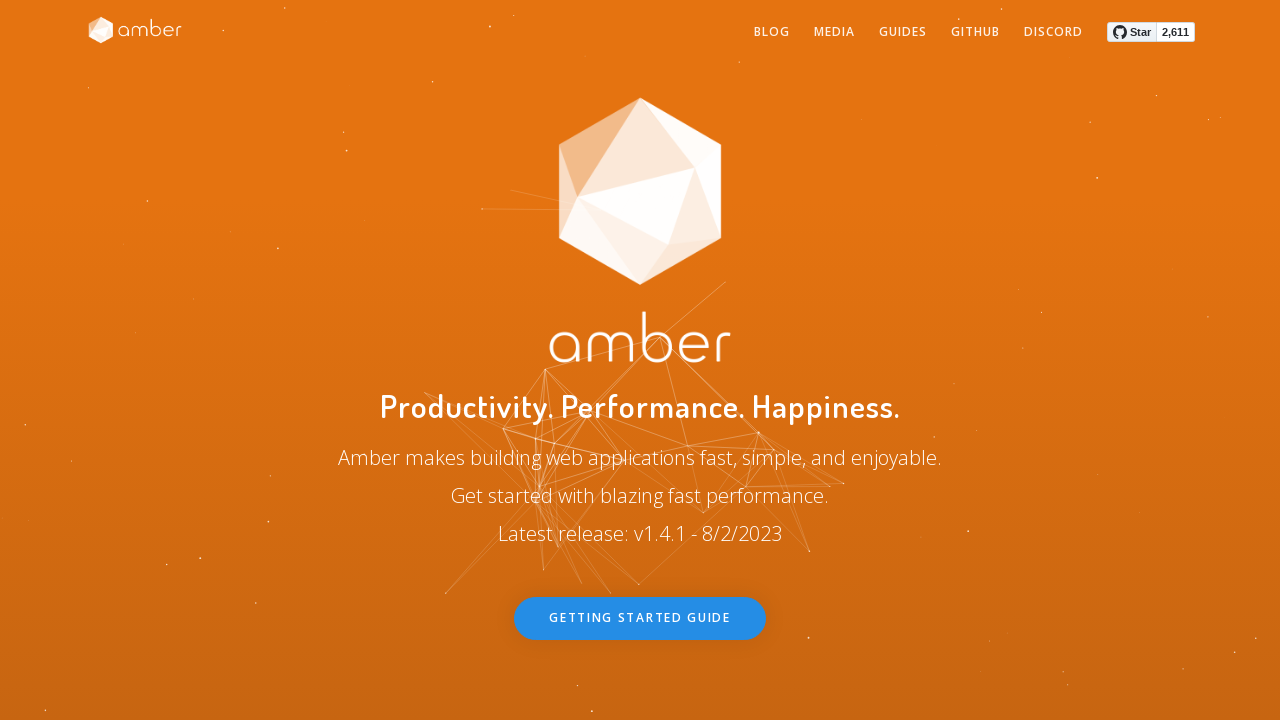

Navigated to Amber framework homepage
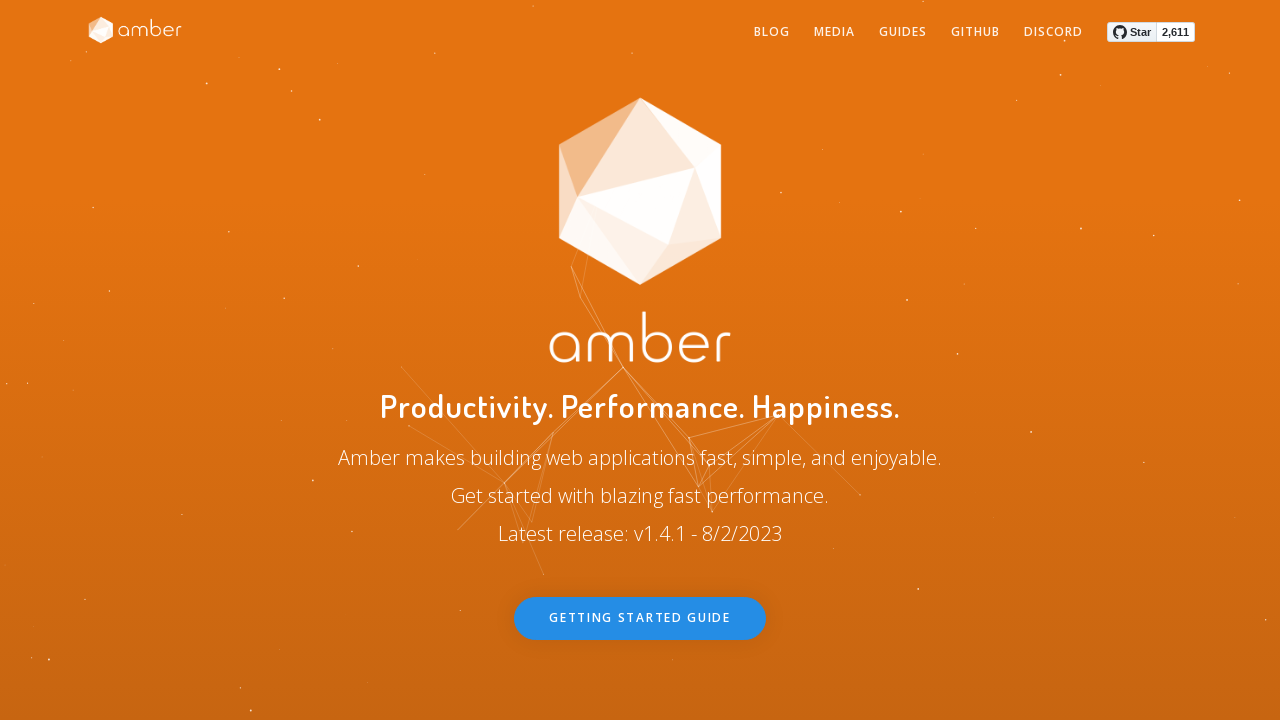

Clicked Getting Started button in header at (640, 619) on header a.btn.btn-primary
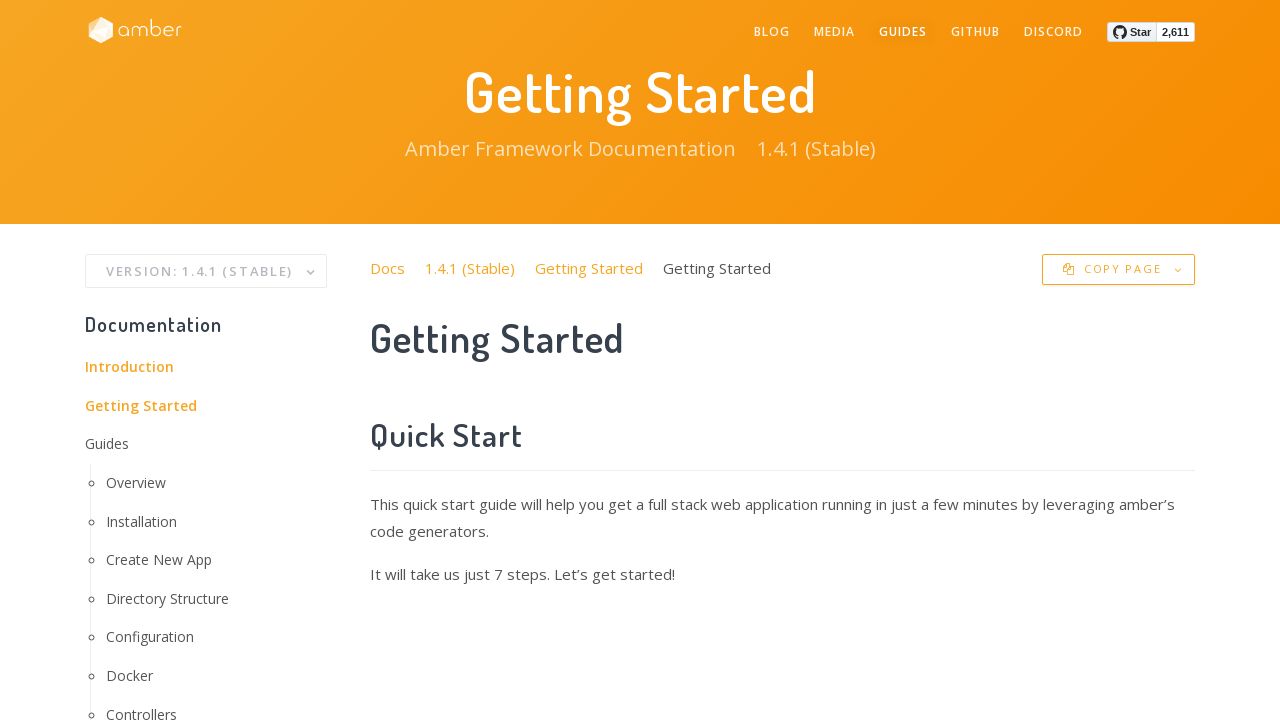

Introduction page body loaded
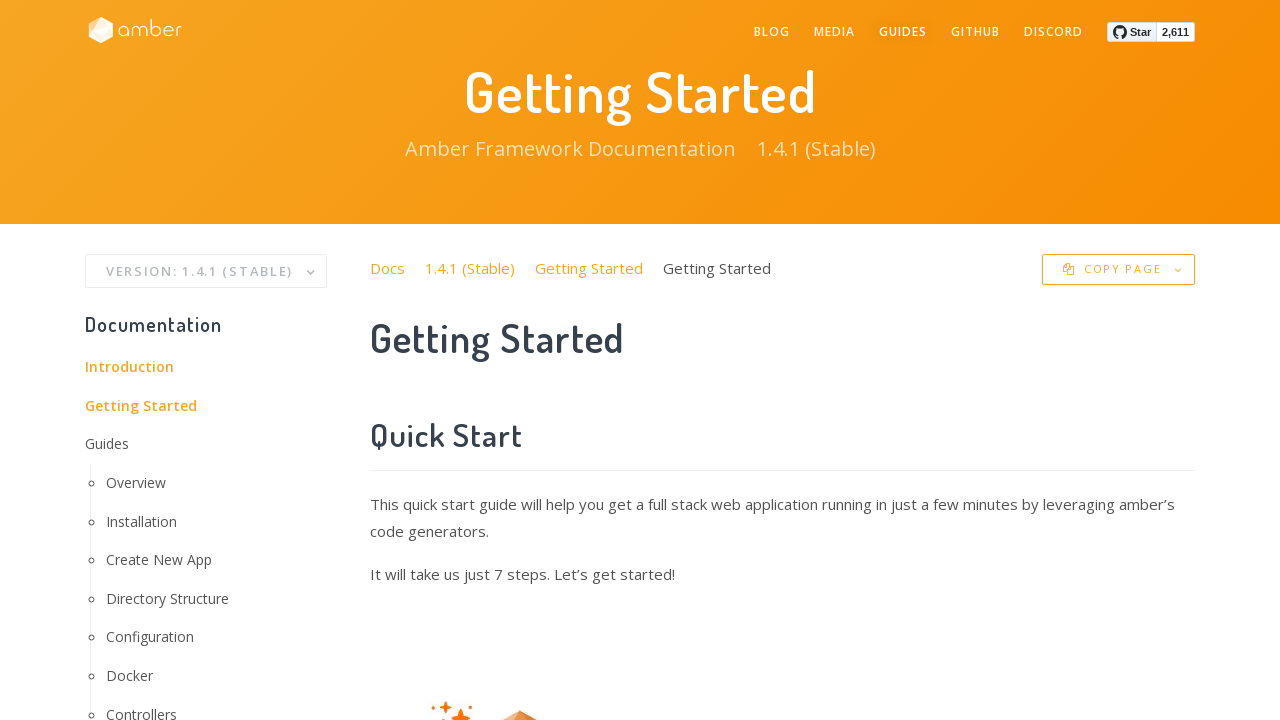

Verified 'Introduction' text is present on the page
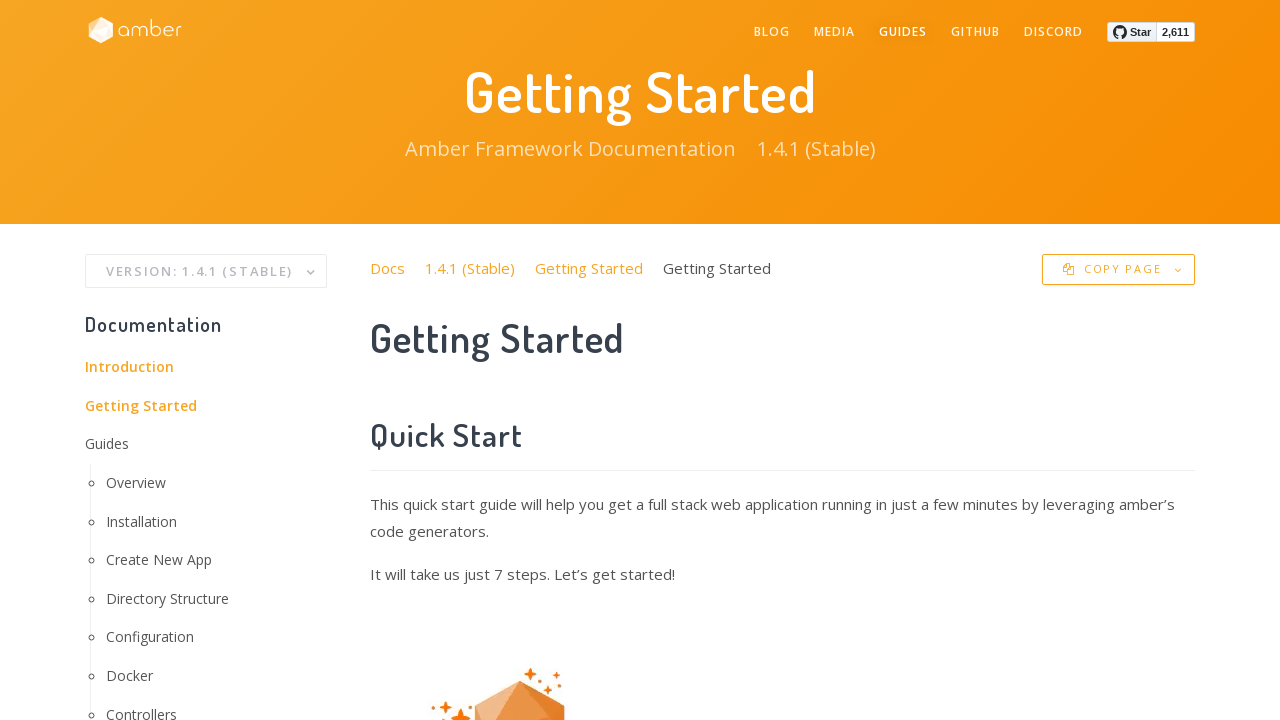

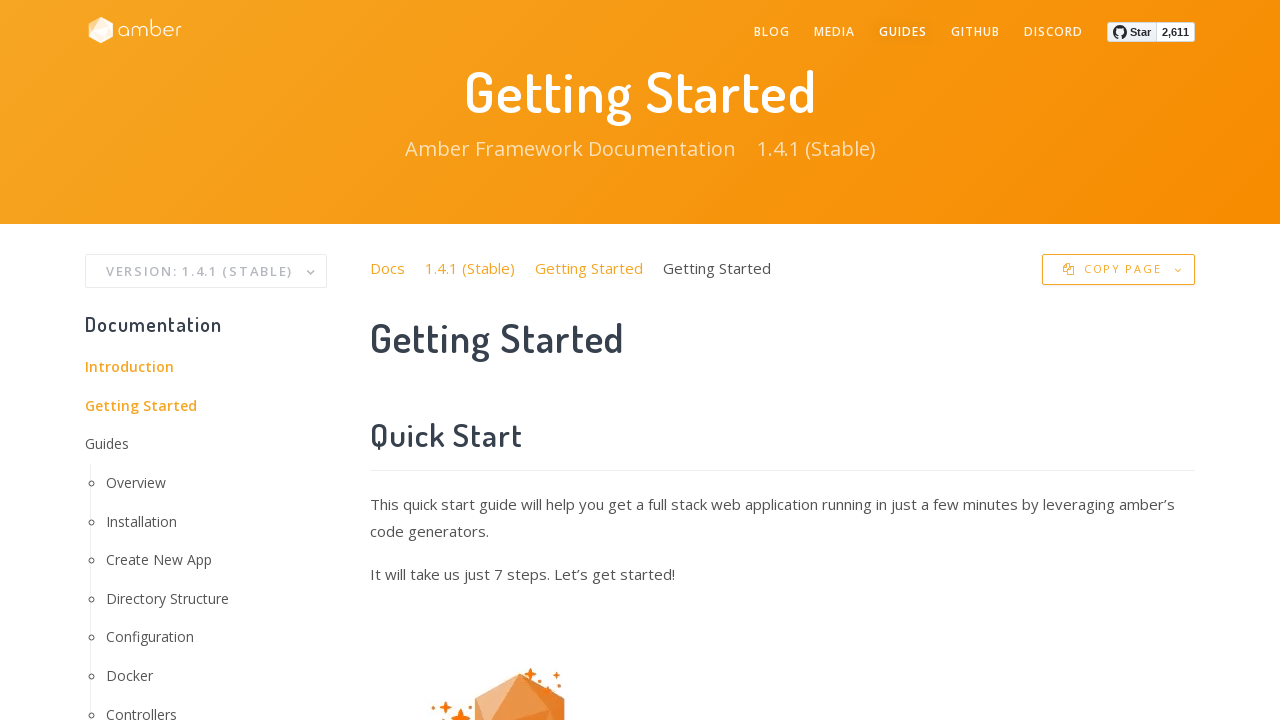